Tests that browser back button navigation works correctly with filters

Starting URL: https://demo.playwright.dev/todomvc

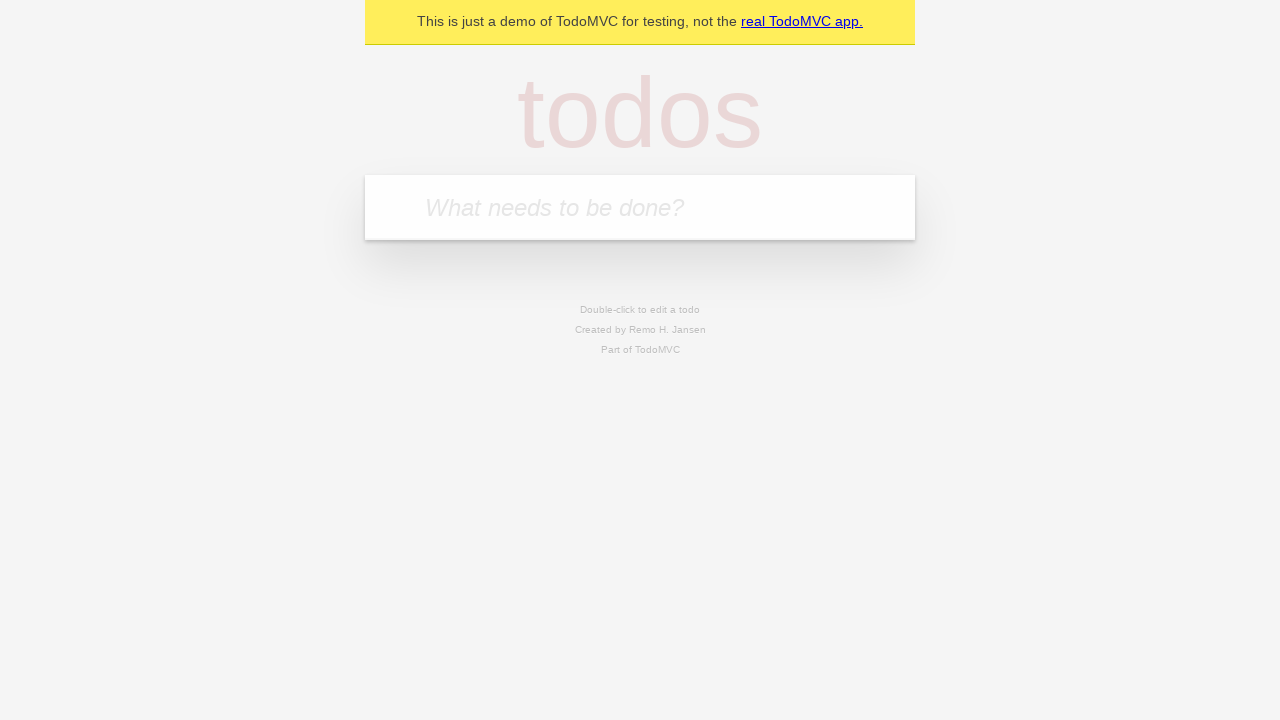

Filled first todo input with 'buy some cheese' on .new-todo
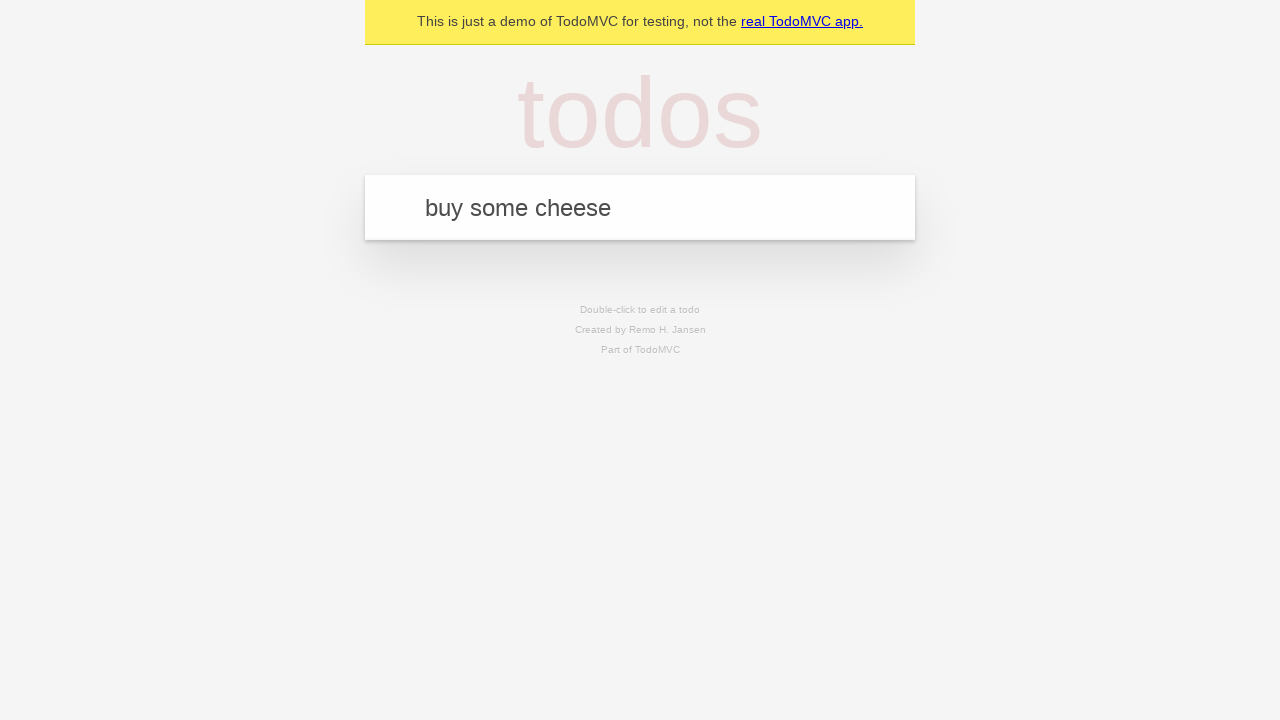

Pressed Enter to create first todo on .new-todo
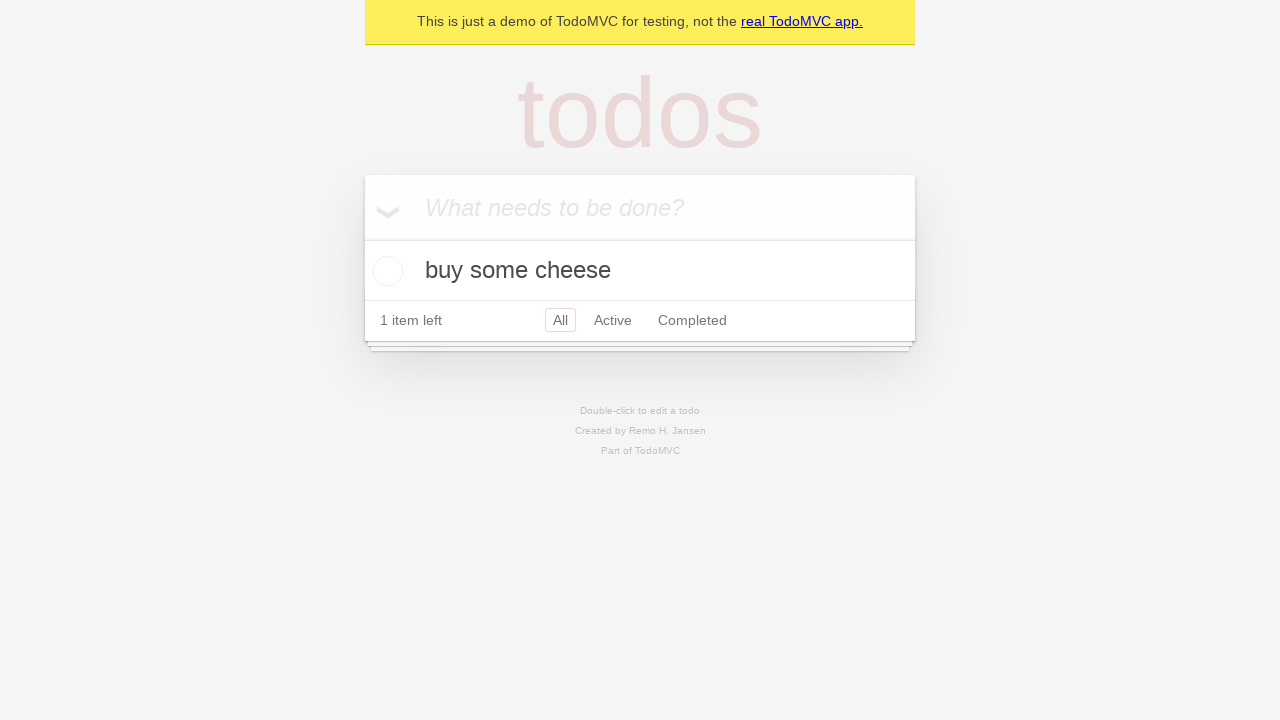

Filled second todo input with 'feed the cat' on .new-todo
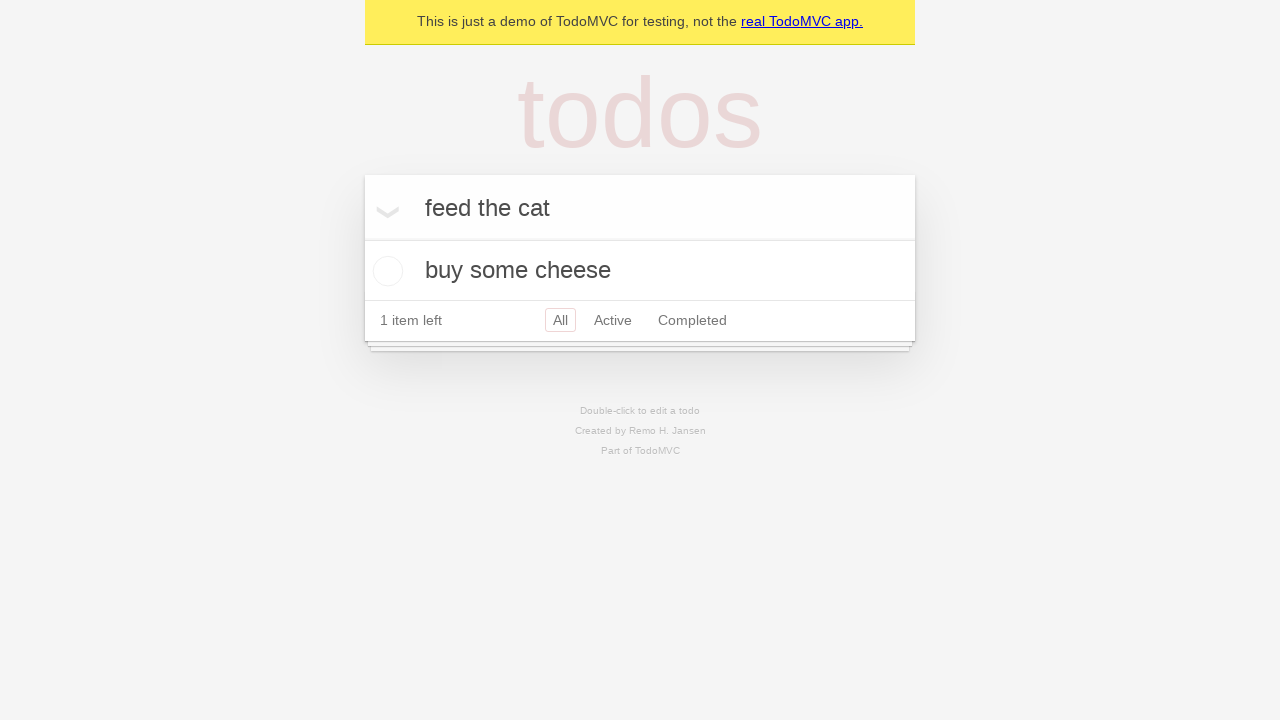

Pressed Enter to create second todo on .new-todo
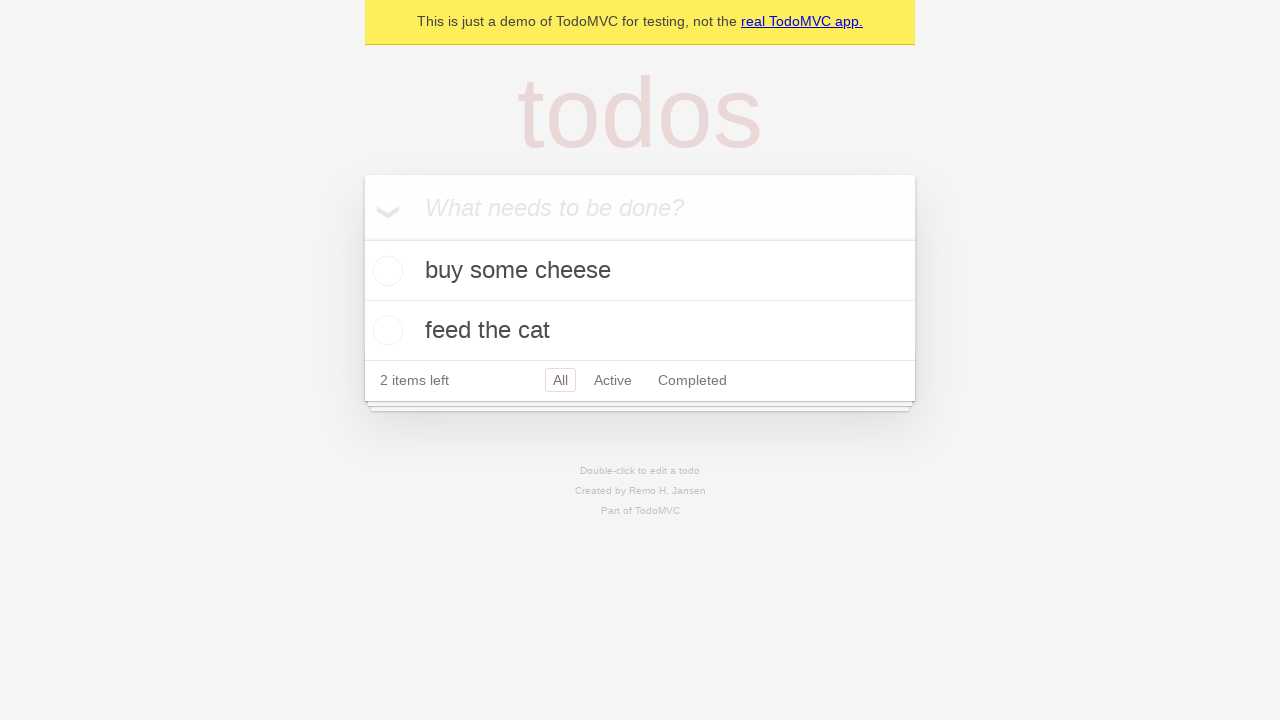

Filled third todo input with 'book a doctors appointment' on .new-todo
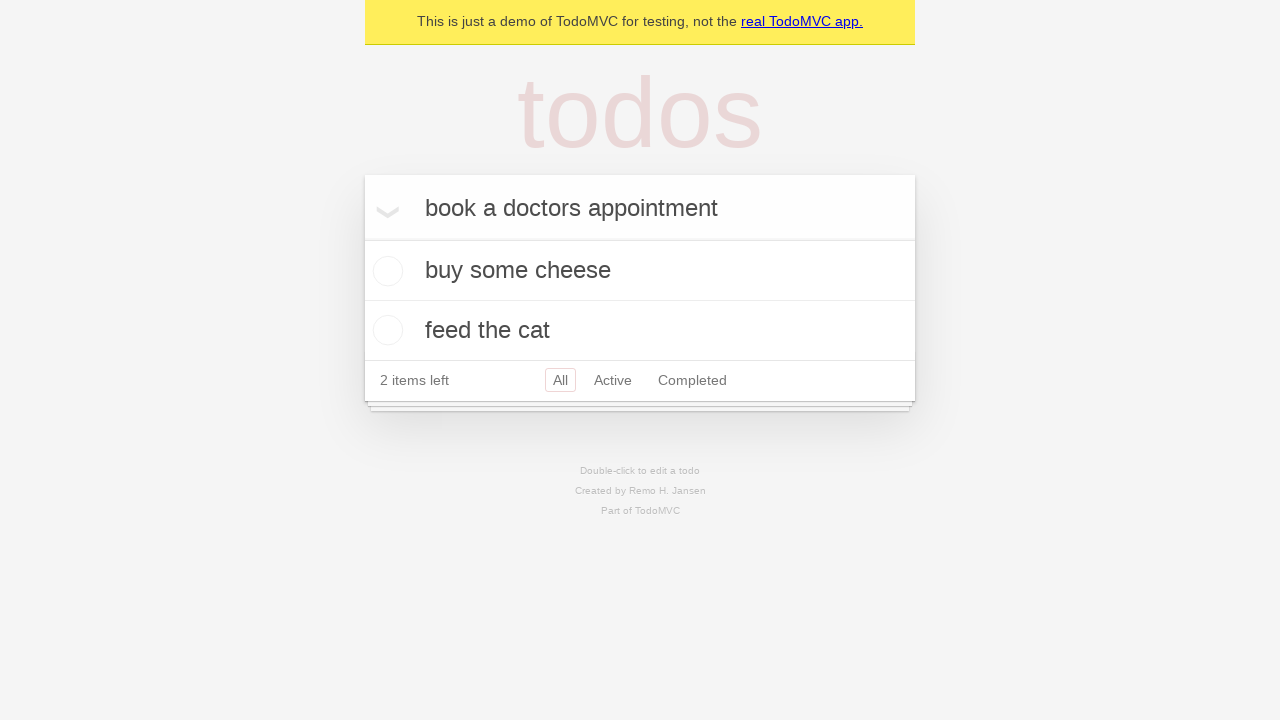

Pressed Enter to create third todo on .new-todo
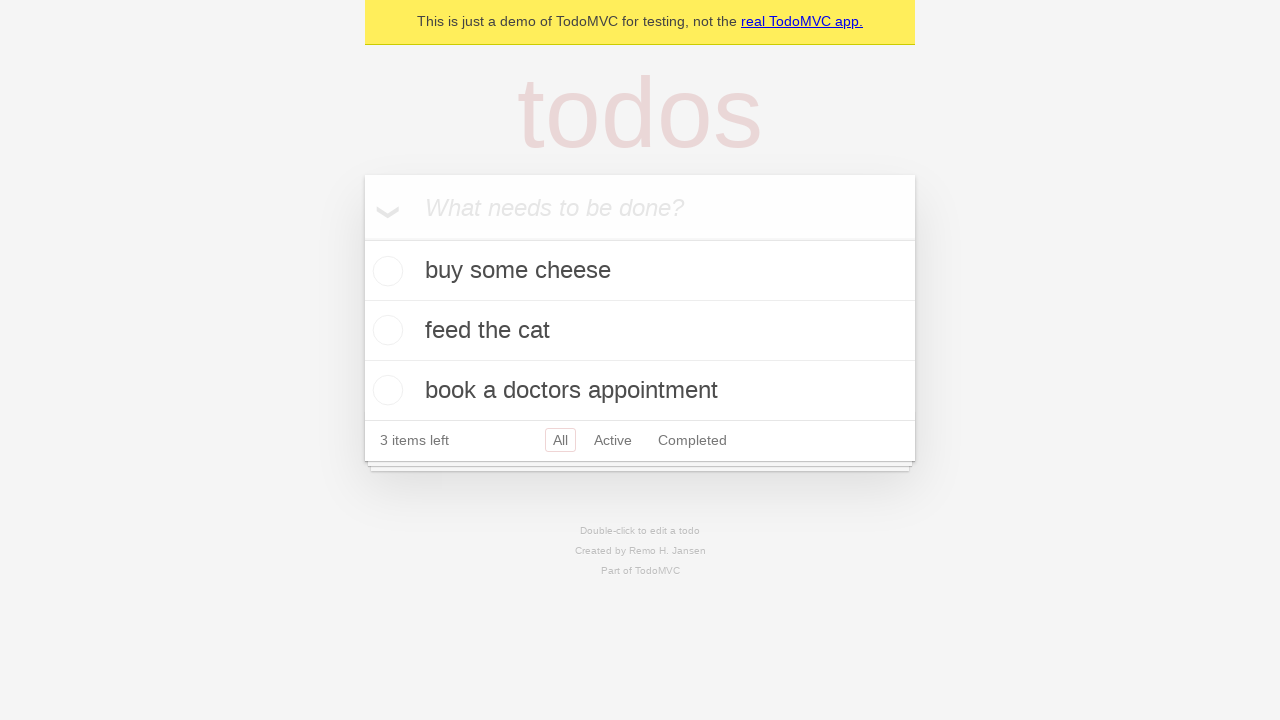

Checked the second todo as completed at (385, 330) on .todo-list li .toggle >> nth=1
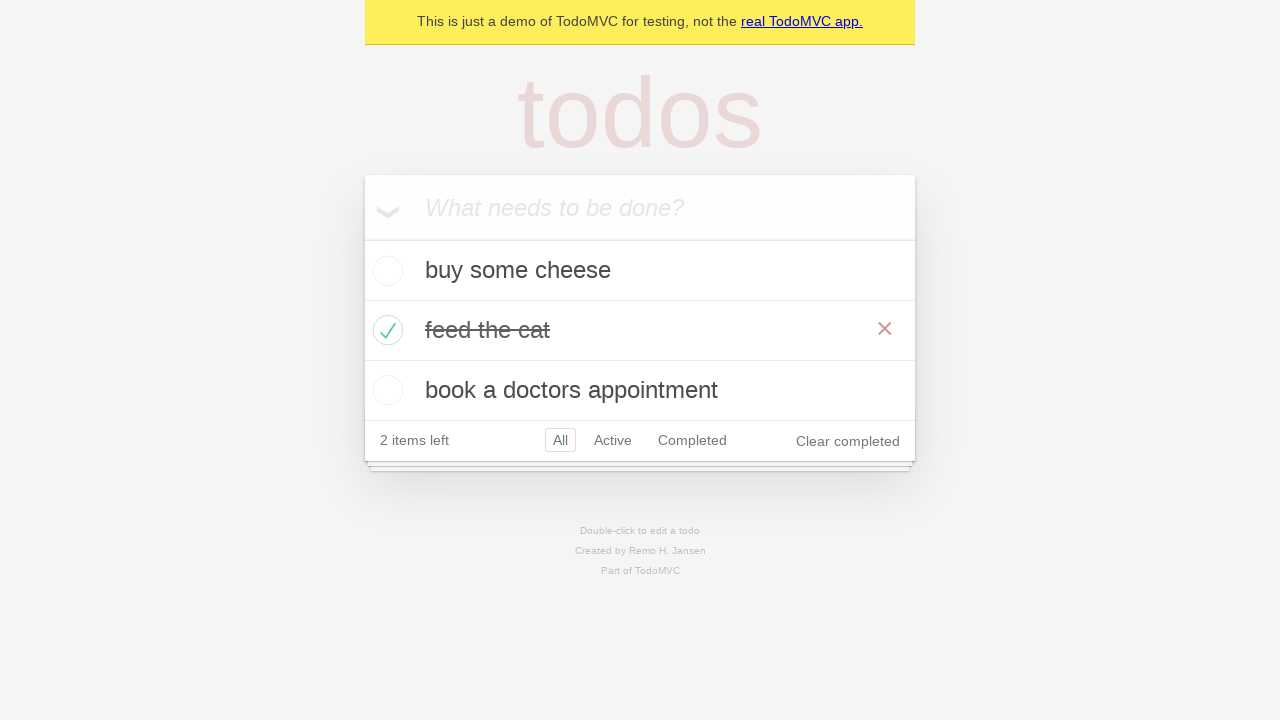

Clicked 'All' filter to show all todos at (560, 440) on .filters >> text=All
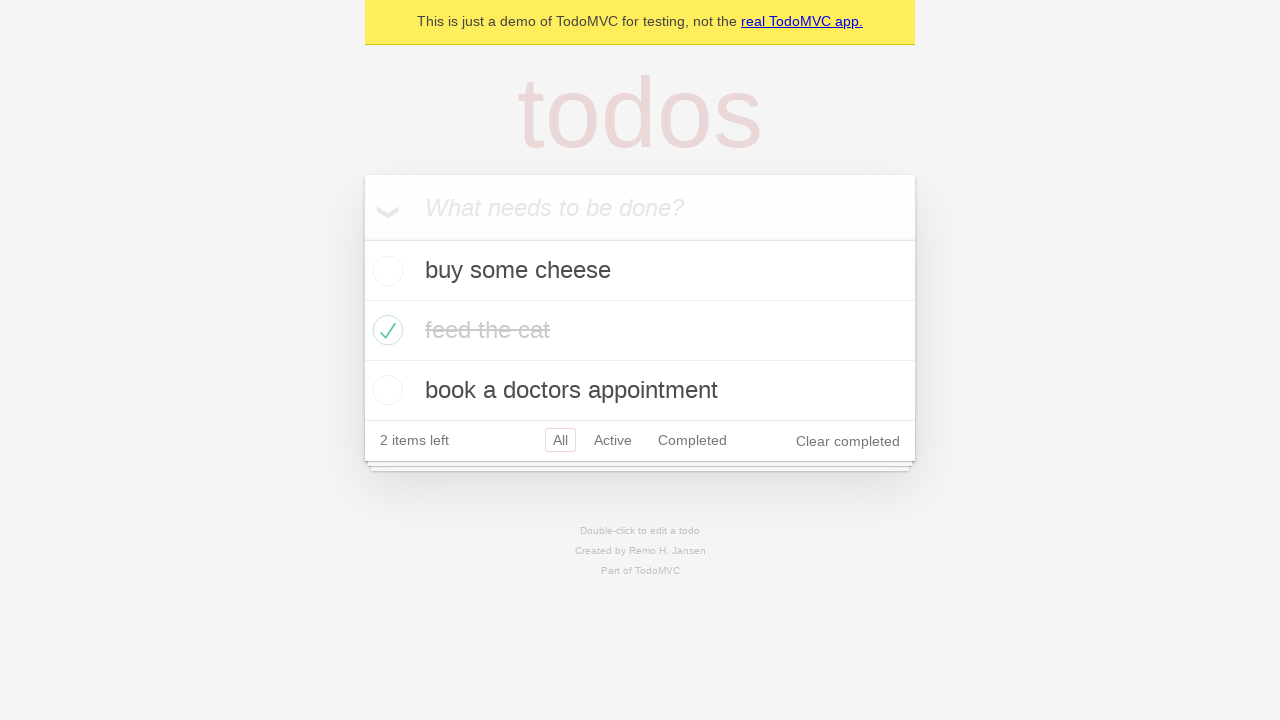

Clicked 'Active' filter to show only active todos at (613, 440) on .filters >> text=Active
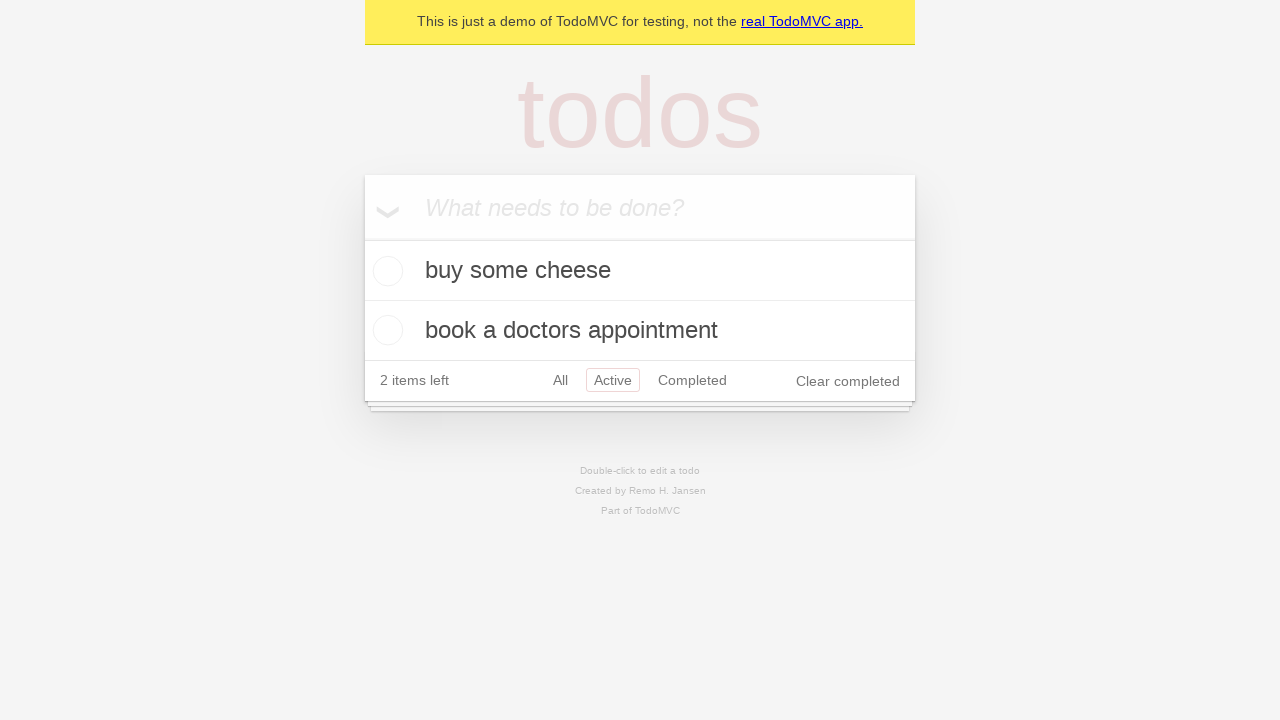

Clicked 'Completed' filter to show only completed todos at (692, 380) on .filters >> text=Completed
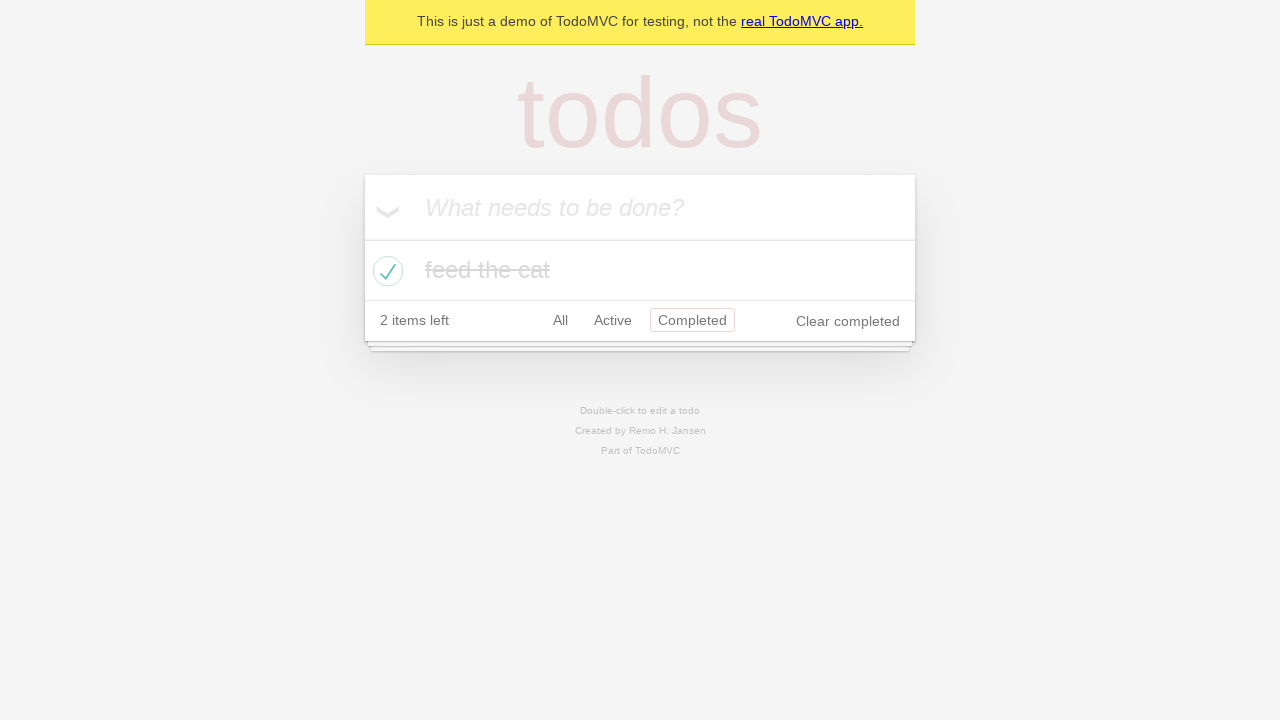

Navigated back to 'Active' filter using browser back button
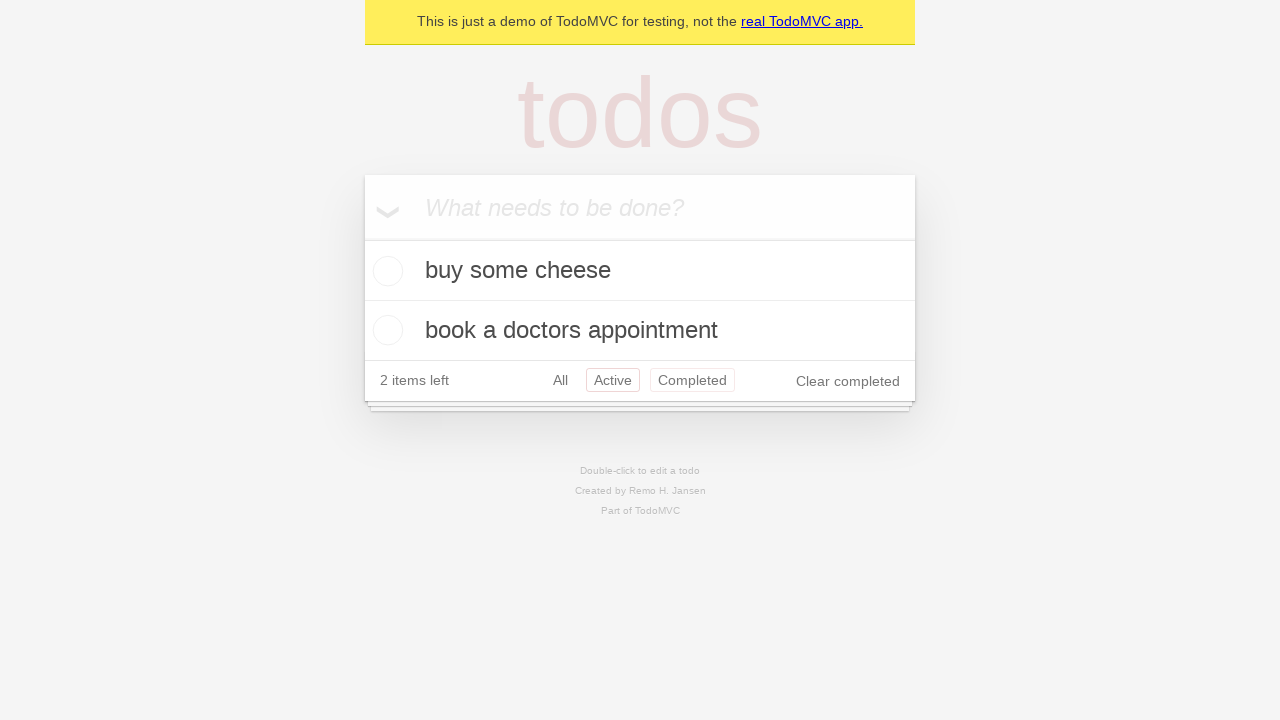

Navigated back to 'All' filter using browser back button
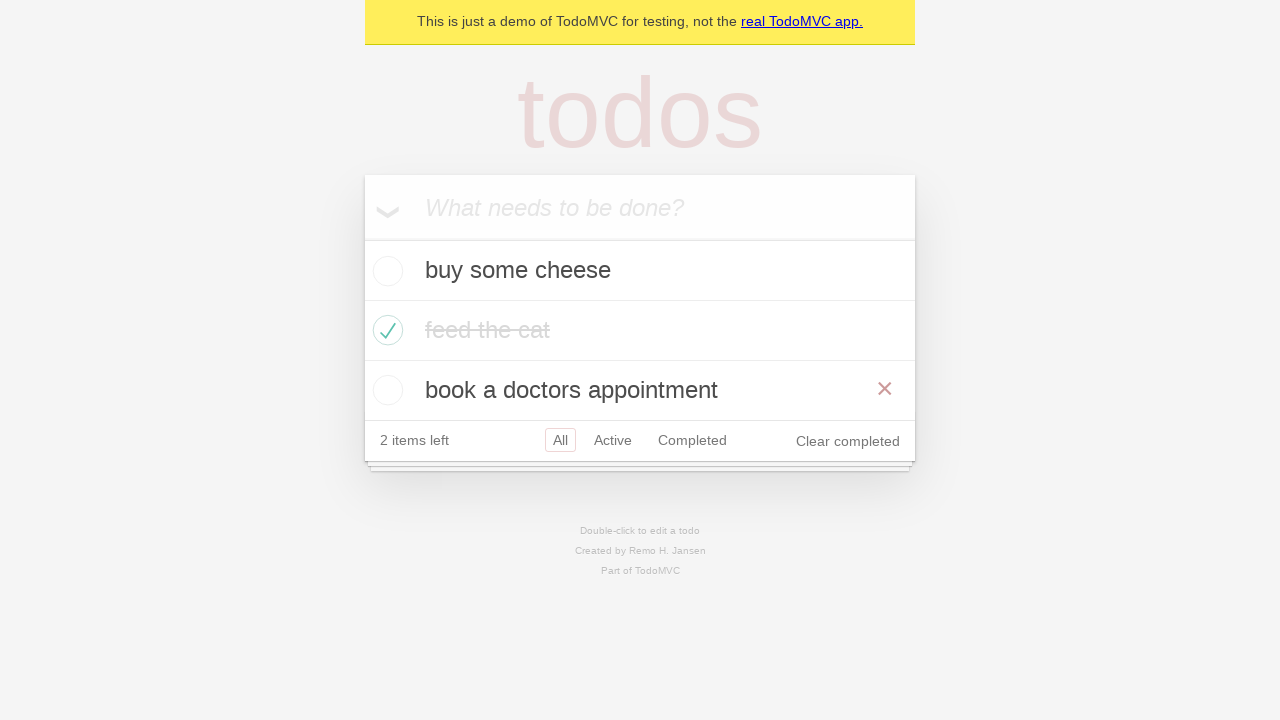

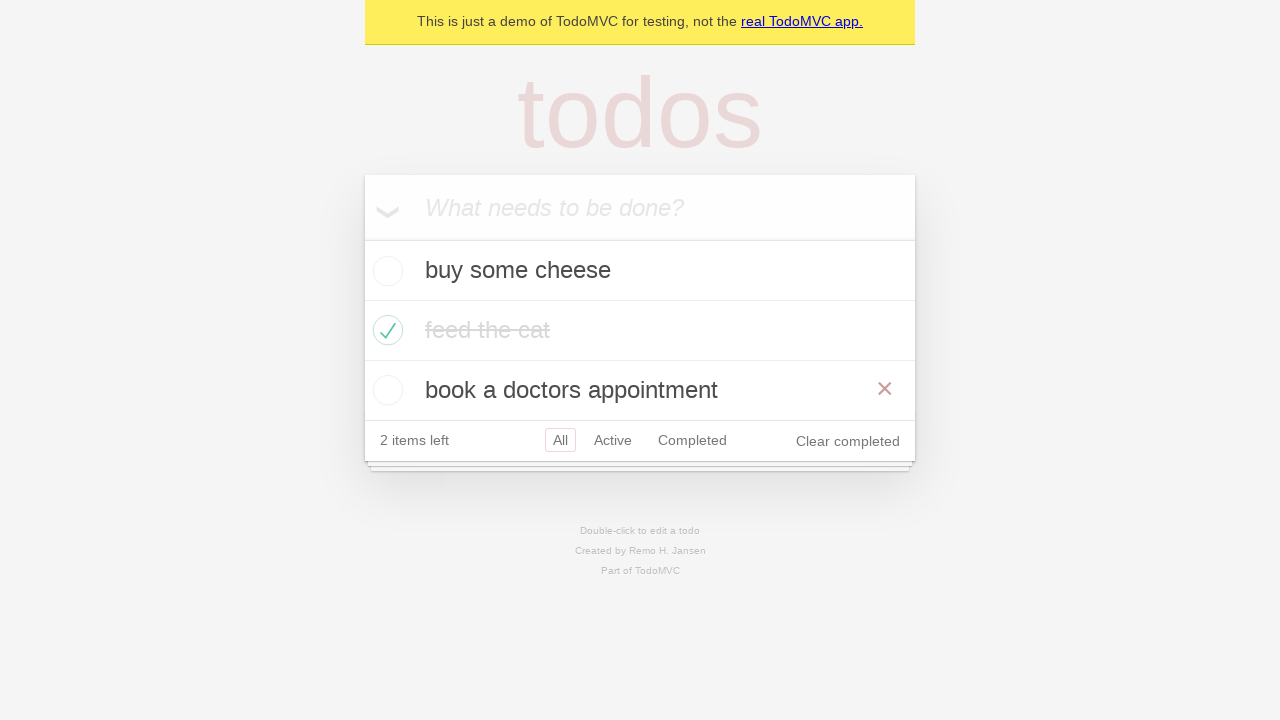